Tests adding specific items (Brocolli, Mango, Beetroot, Beans) to a shopping cart by finding products by name and clicking their add-to-cart buttons

Starting URL: https://rahulshettyacademy.com/seleniumPractise/

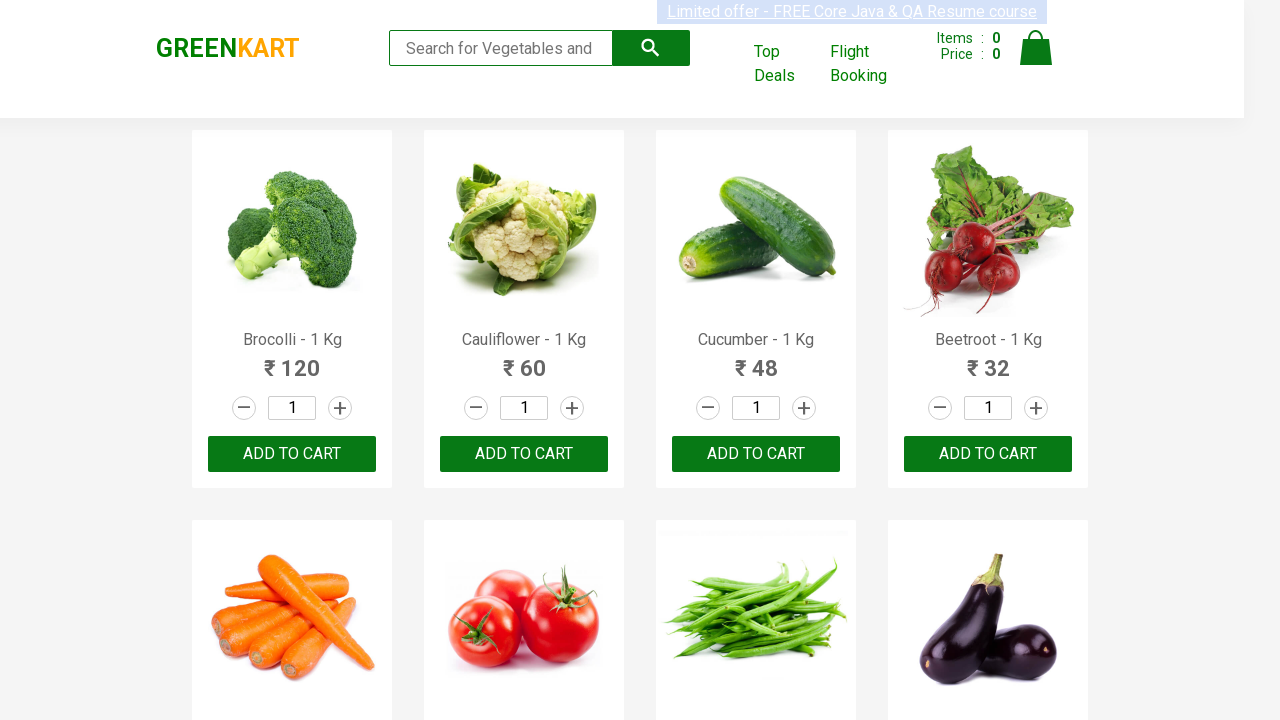

Waited for product names to load
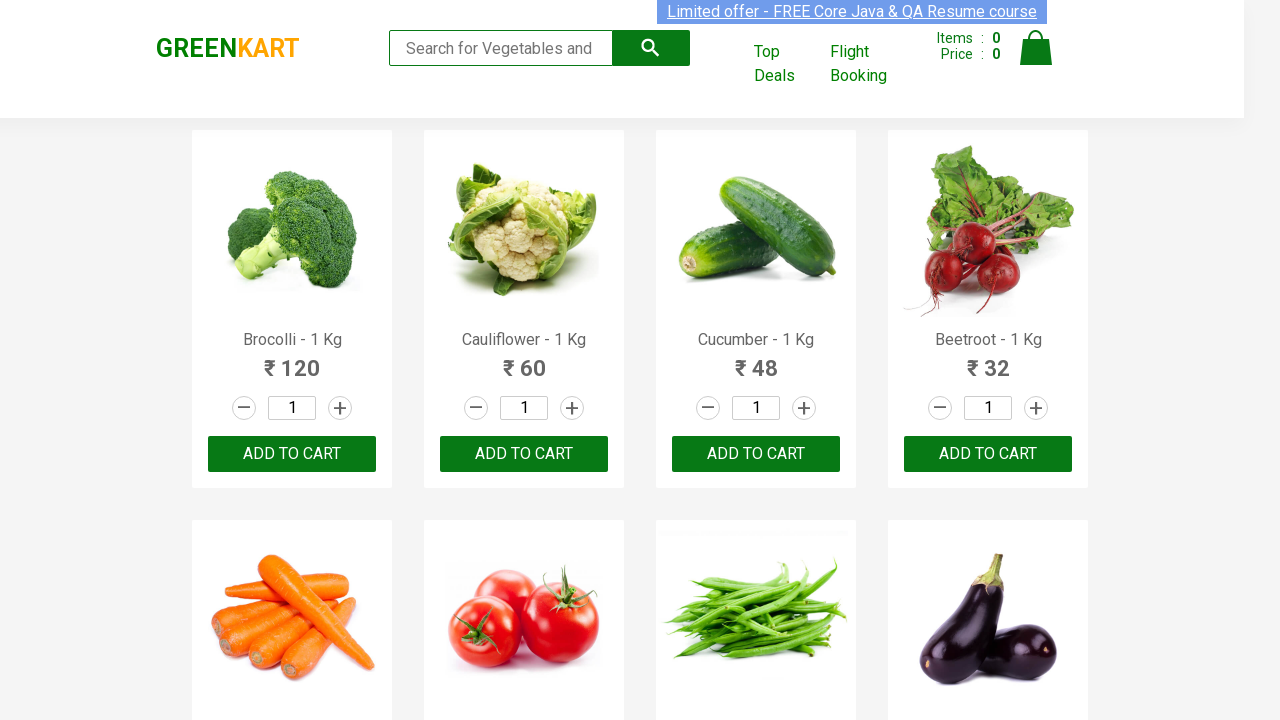

Retrieved all product name elements
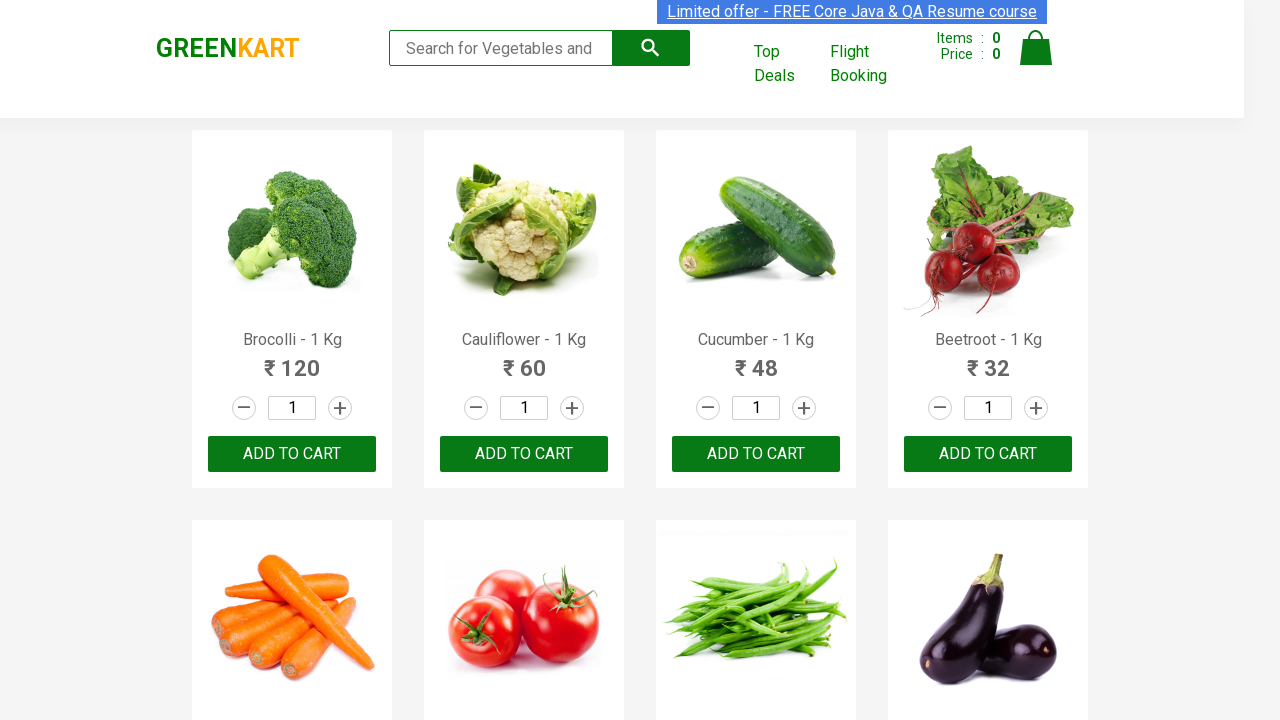

Retrieved product text: Brocolli - 1 Kg
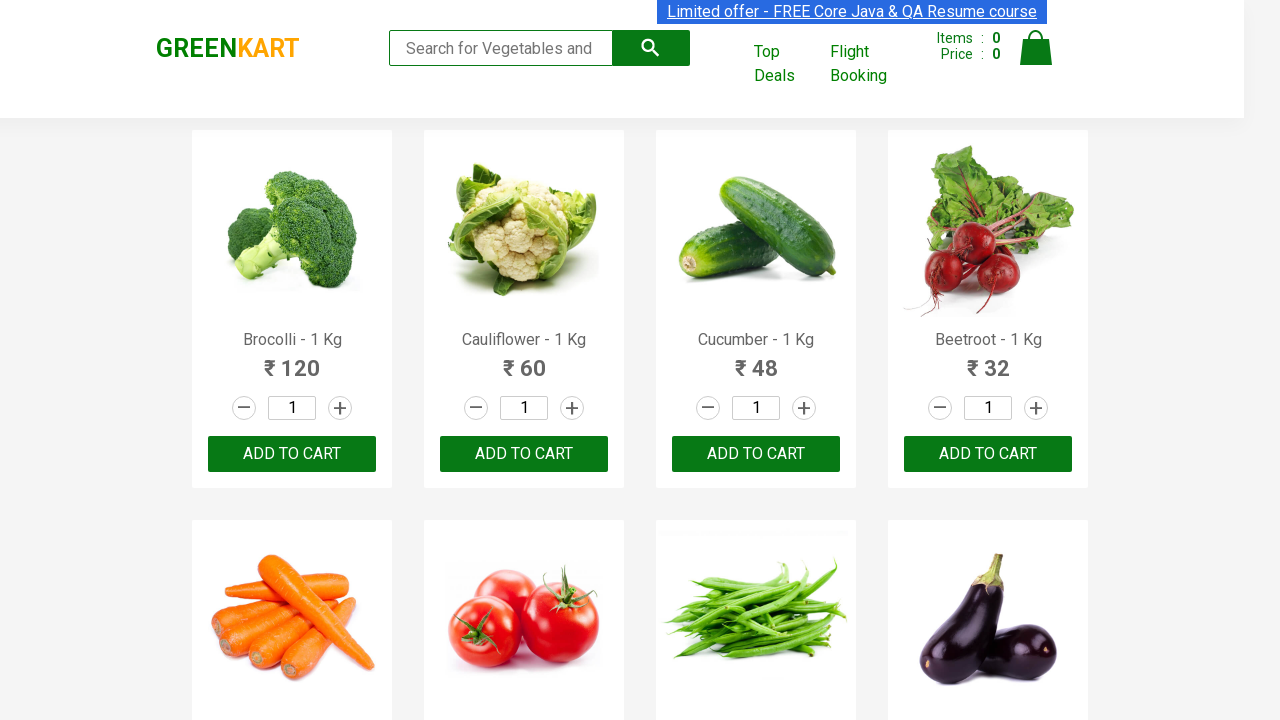

Retrieved add-to-cart buttons for product 'Brocolli'
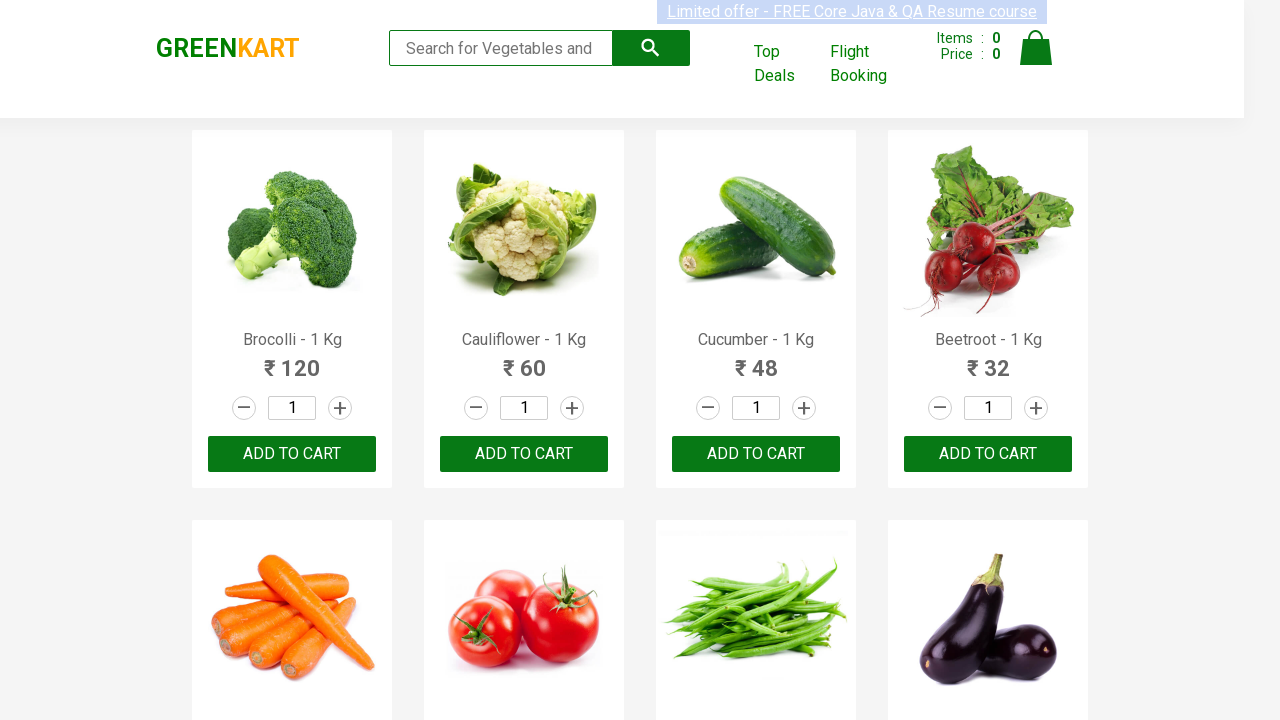

Added 'Brocolli' to cart (1/4) at (292, 454) on xpath=//div[@class='product-action']/button >> nth=0
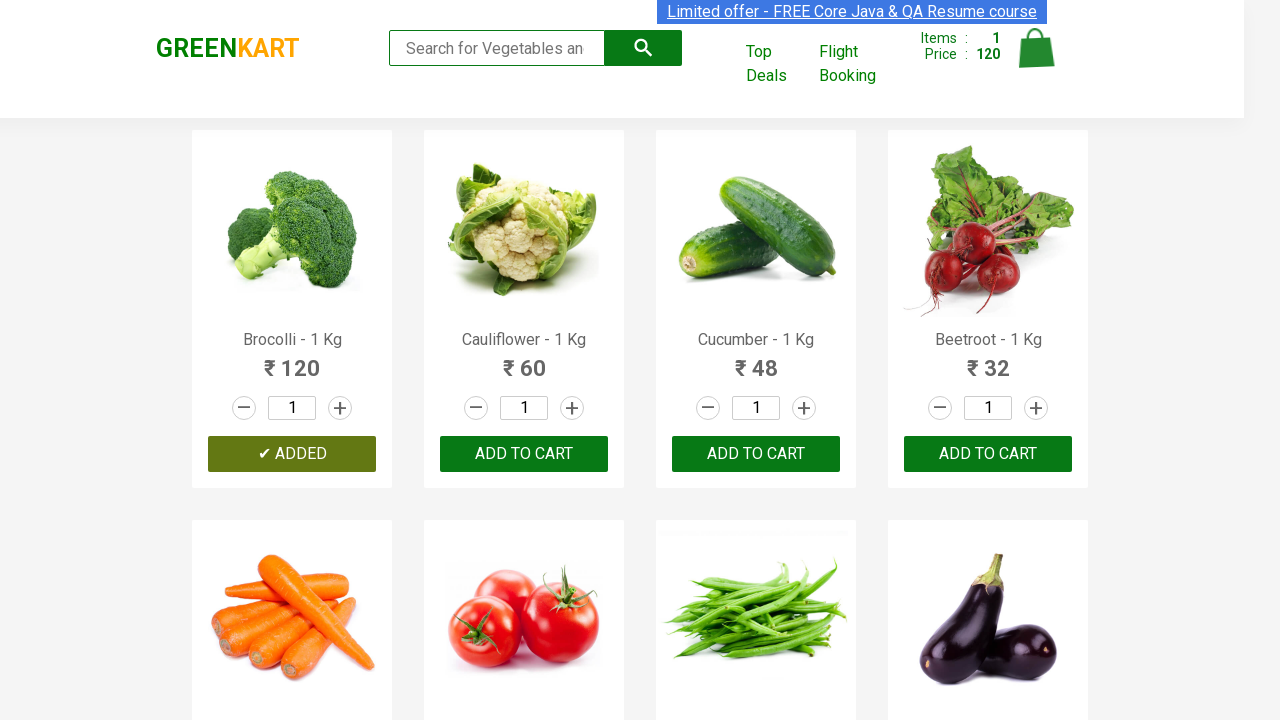

Retrieved product text: Cauliflower - 1 Kg
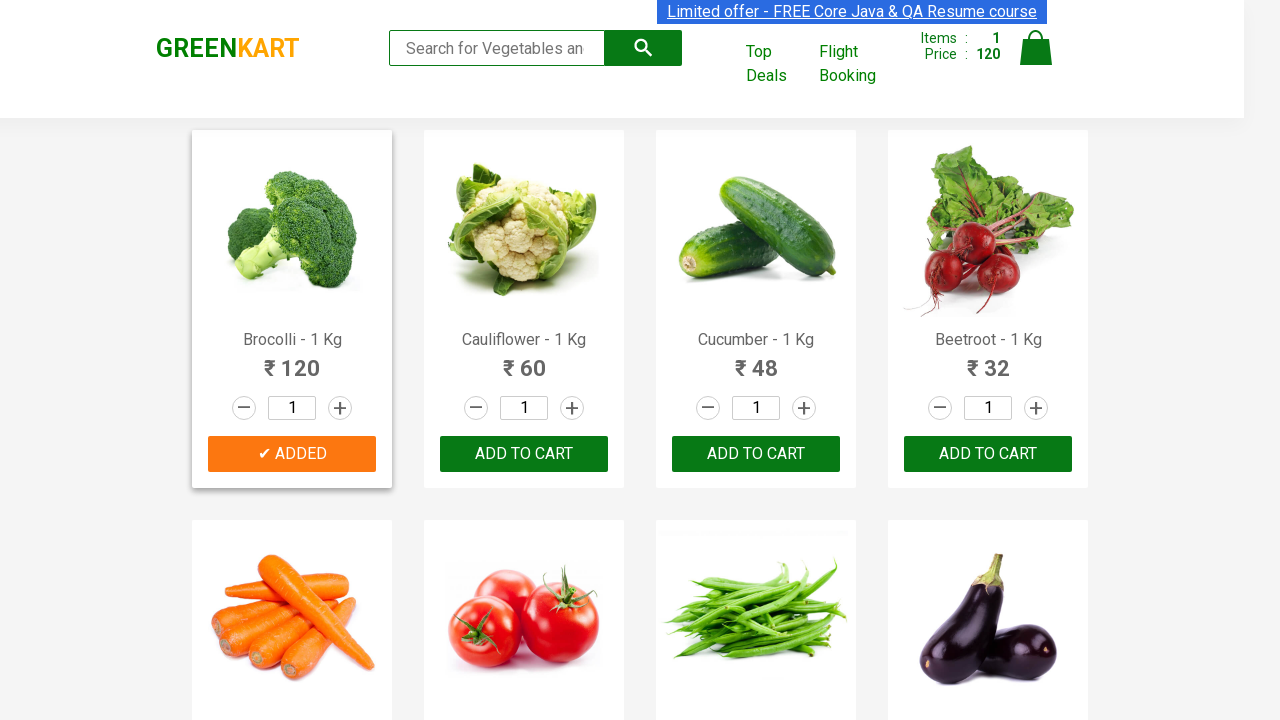

Retrieved product text: Cucumber - 1 Kg
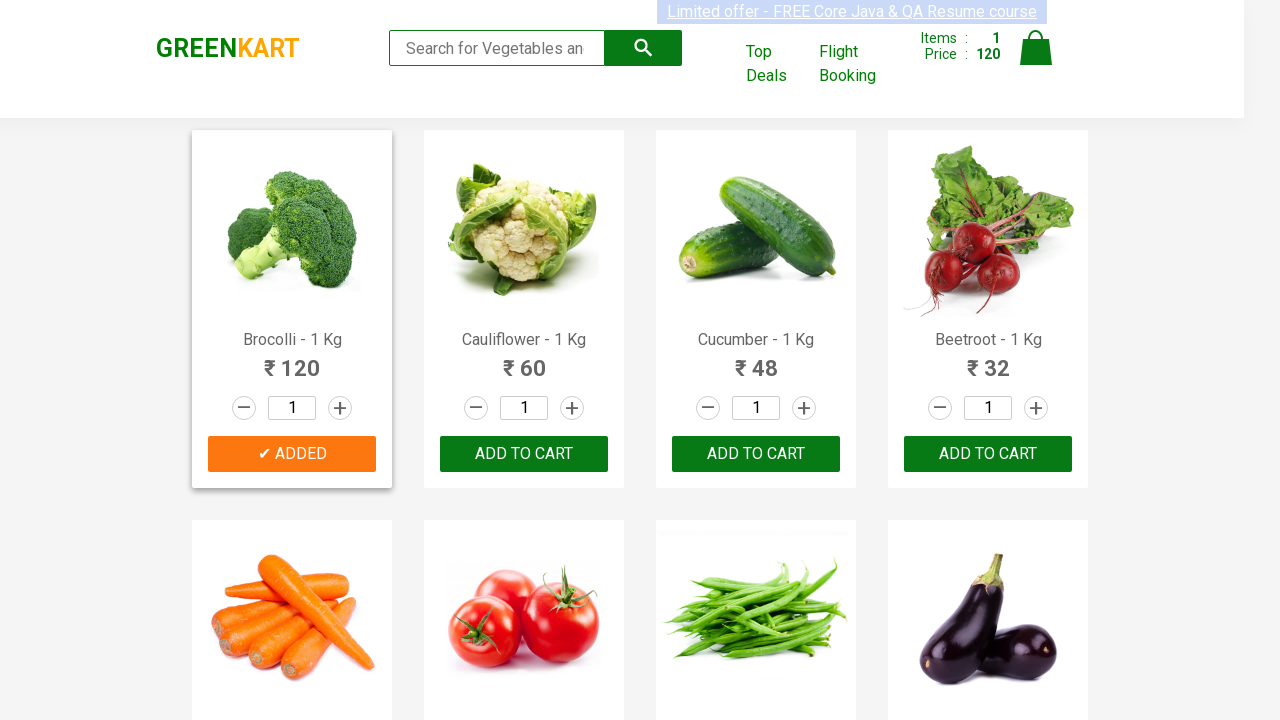

Retrieved product text: Beetroot - 1 Kg
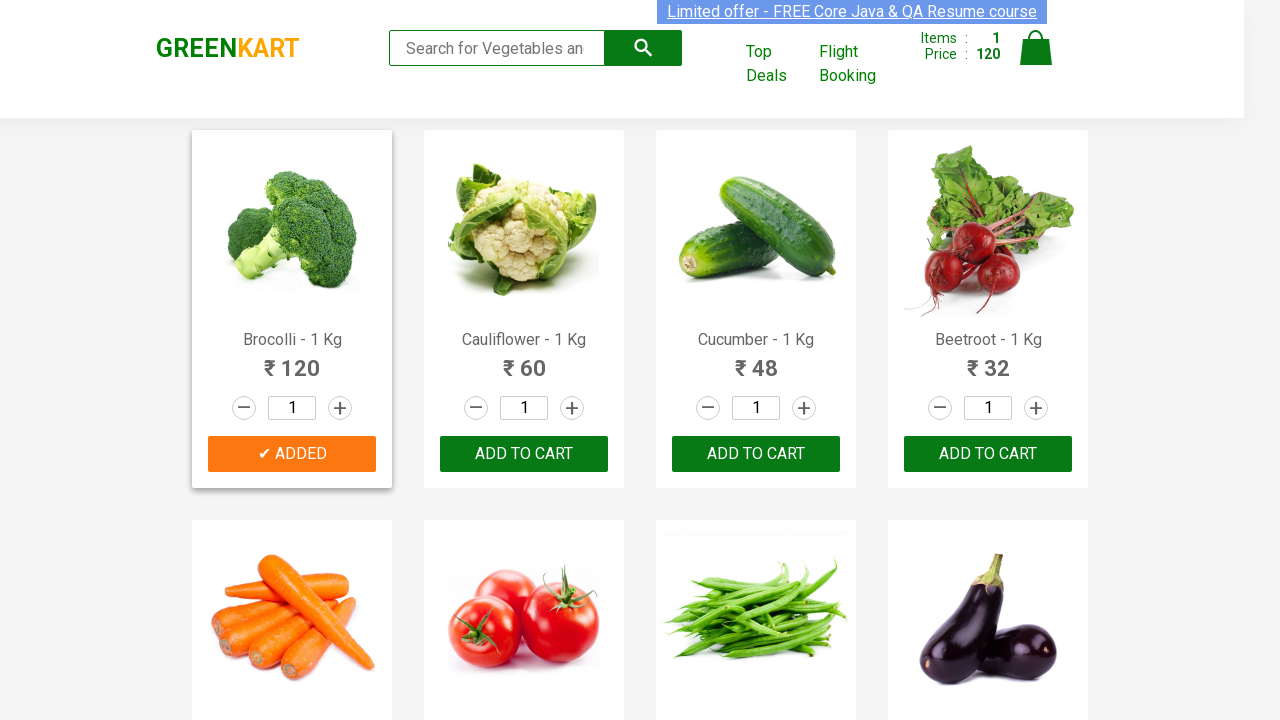

Retrieved add-to-cart buttons for product 'Beetroot'
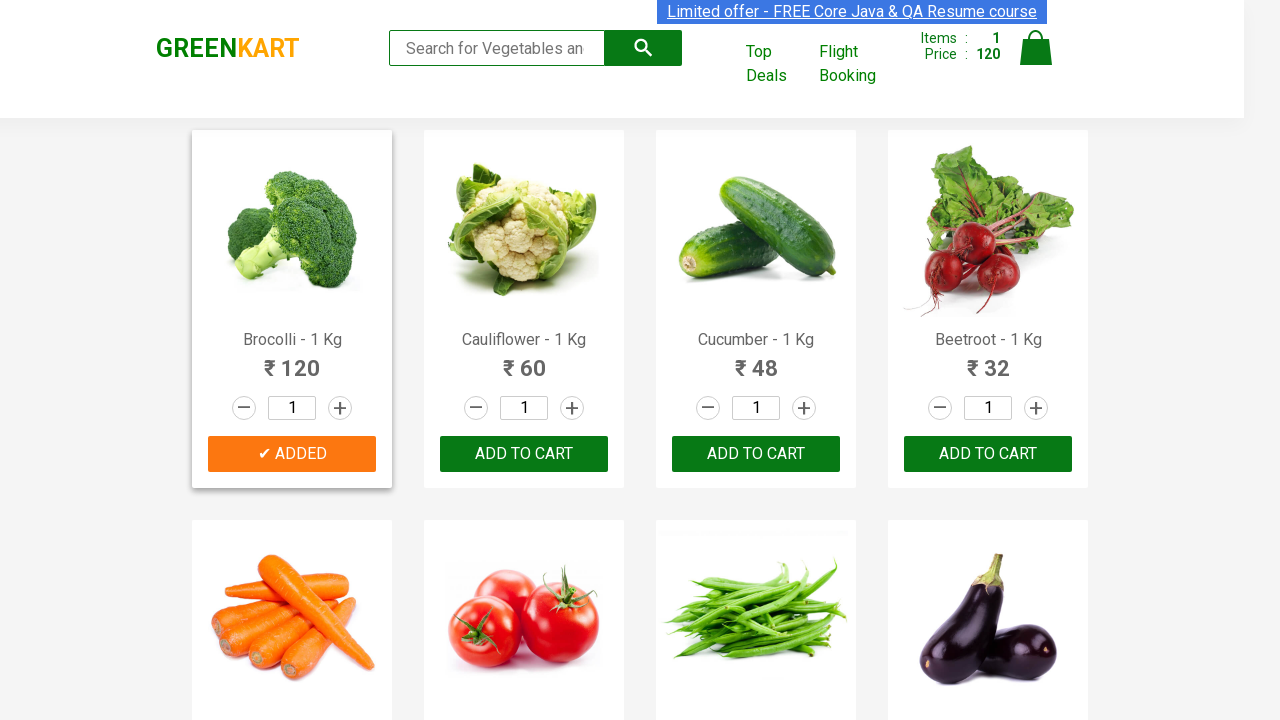

Added 'Beetroot' to cart (2/4) at (988, 454) on xpath=//div[@class='product-action']/button >> nth=3
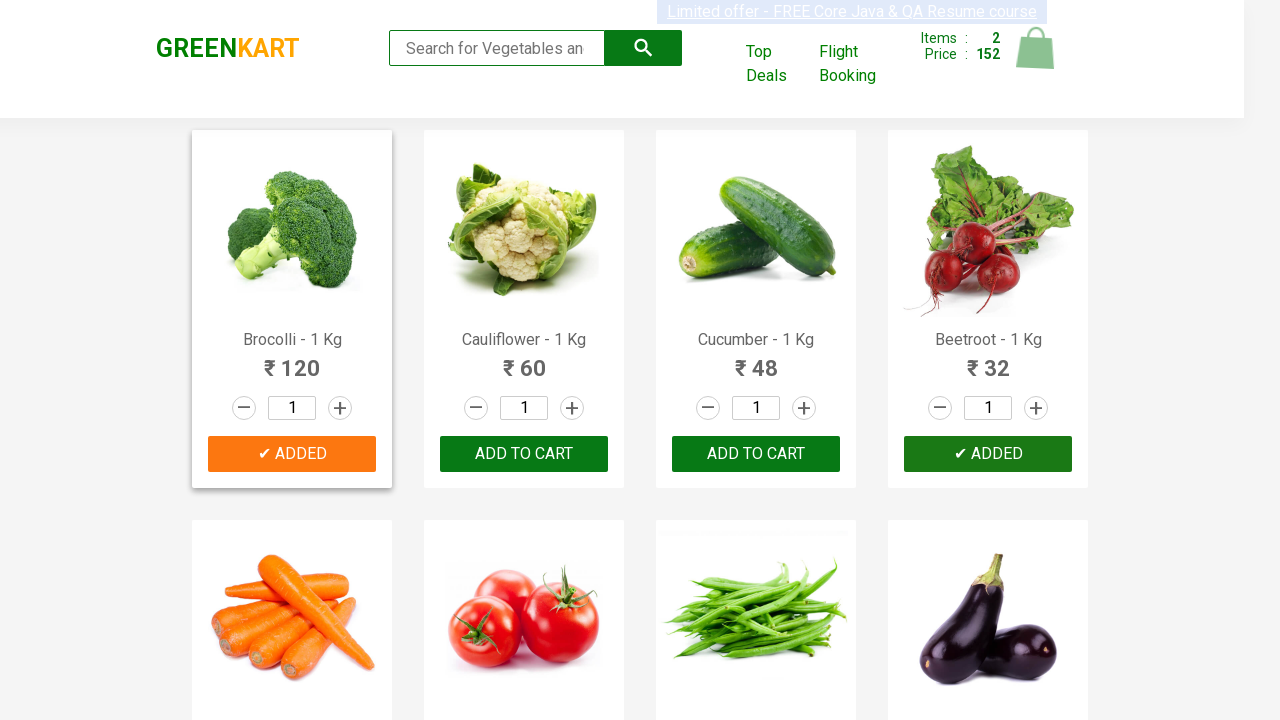

Retrieved product text: Carrot - 1 Kg
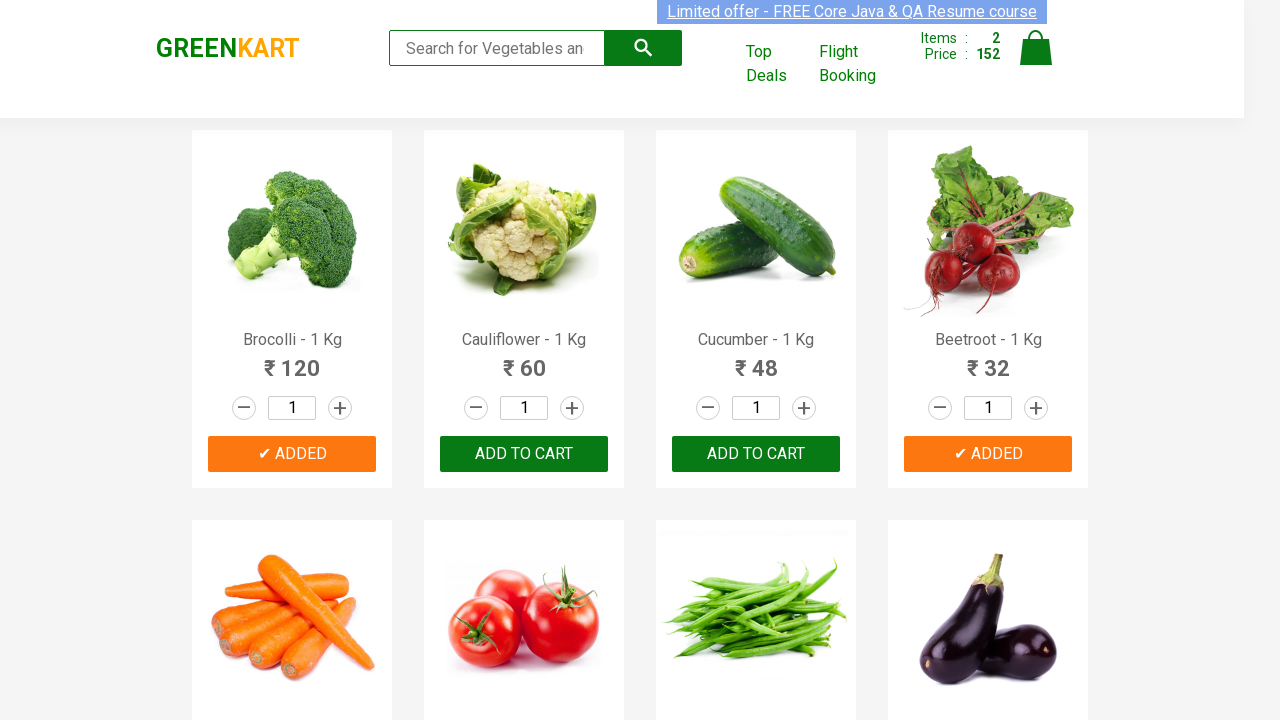

Retrieved product text: Tomato - 1 Kg
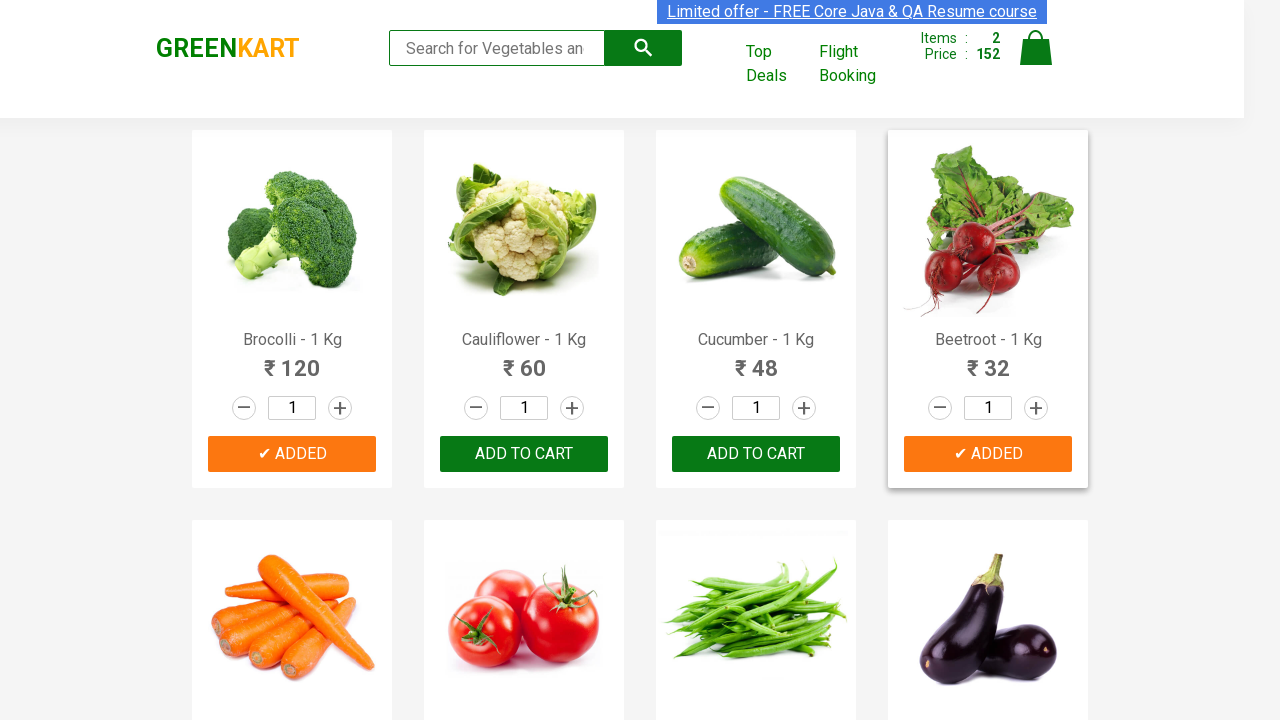

Retrieved product text: Beans - 1 Kg
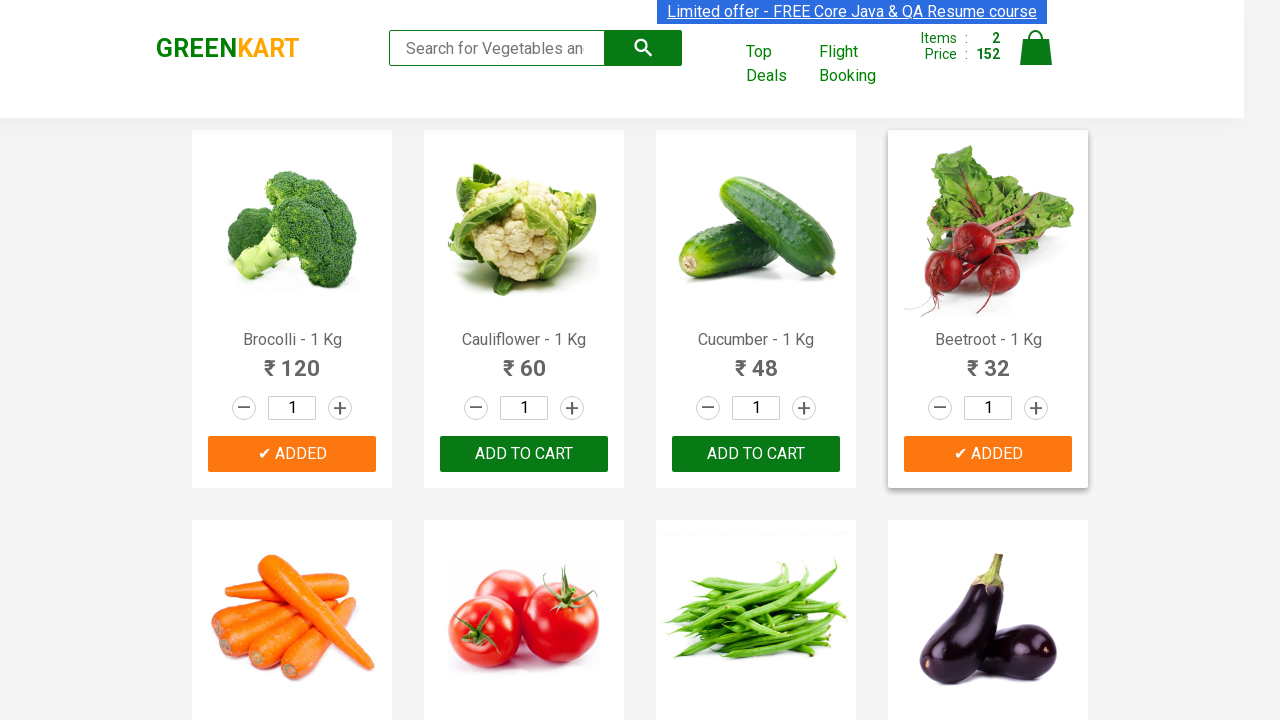

Retrieved add-to-cart buttons for product 'Beans'
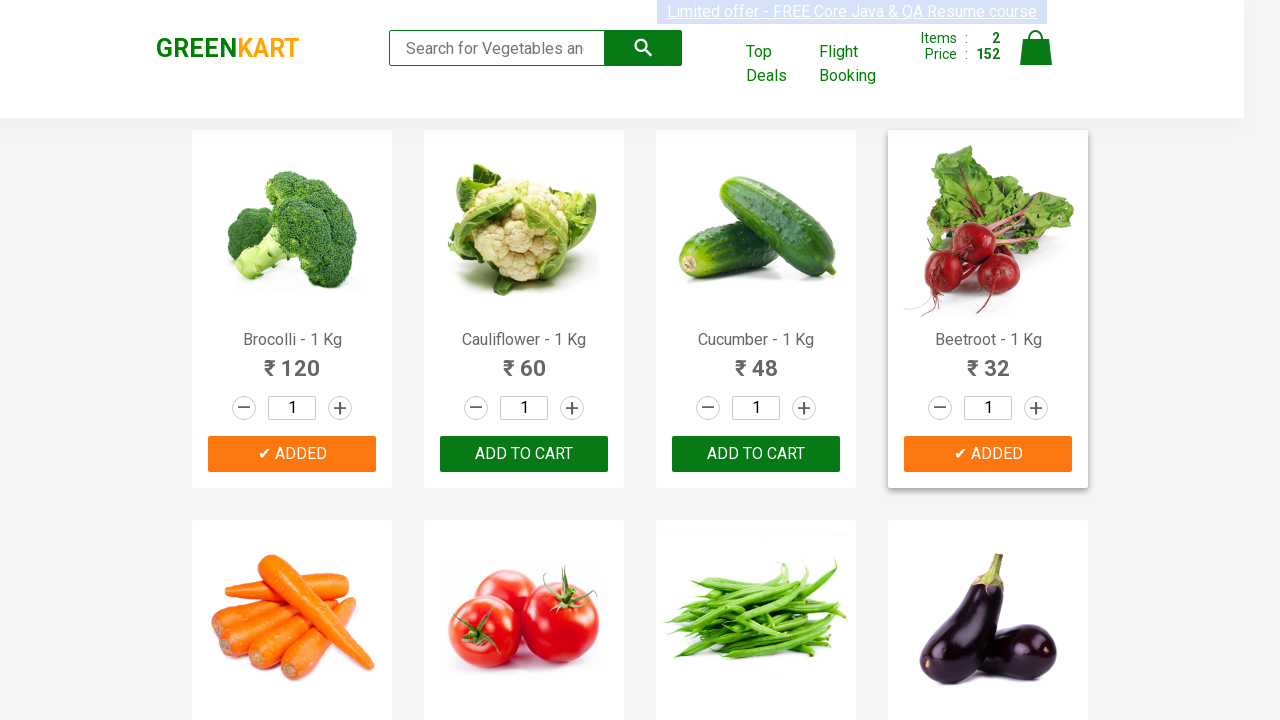

Added 'Beans' to cart (3/4) at (756, 360) on xpath=//div[@class='product-action']/button >> nth=6
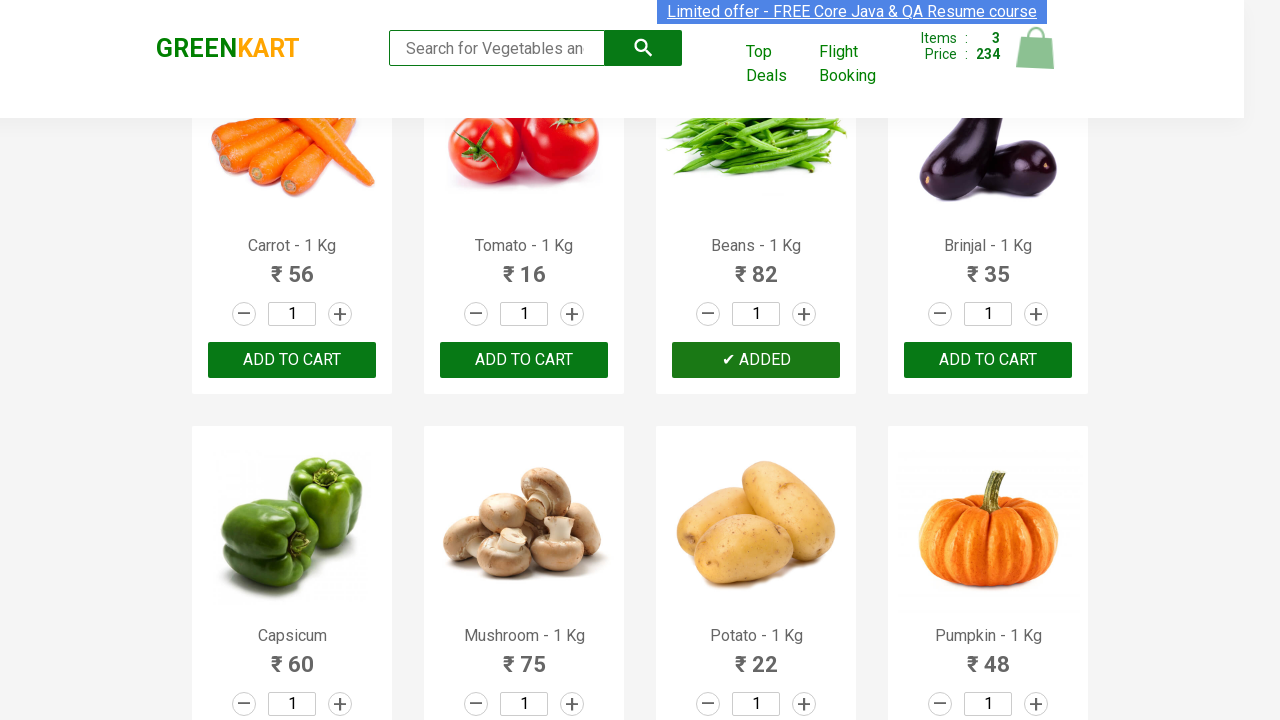

Retrieved product text: Brinjal - 1 Kg
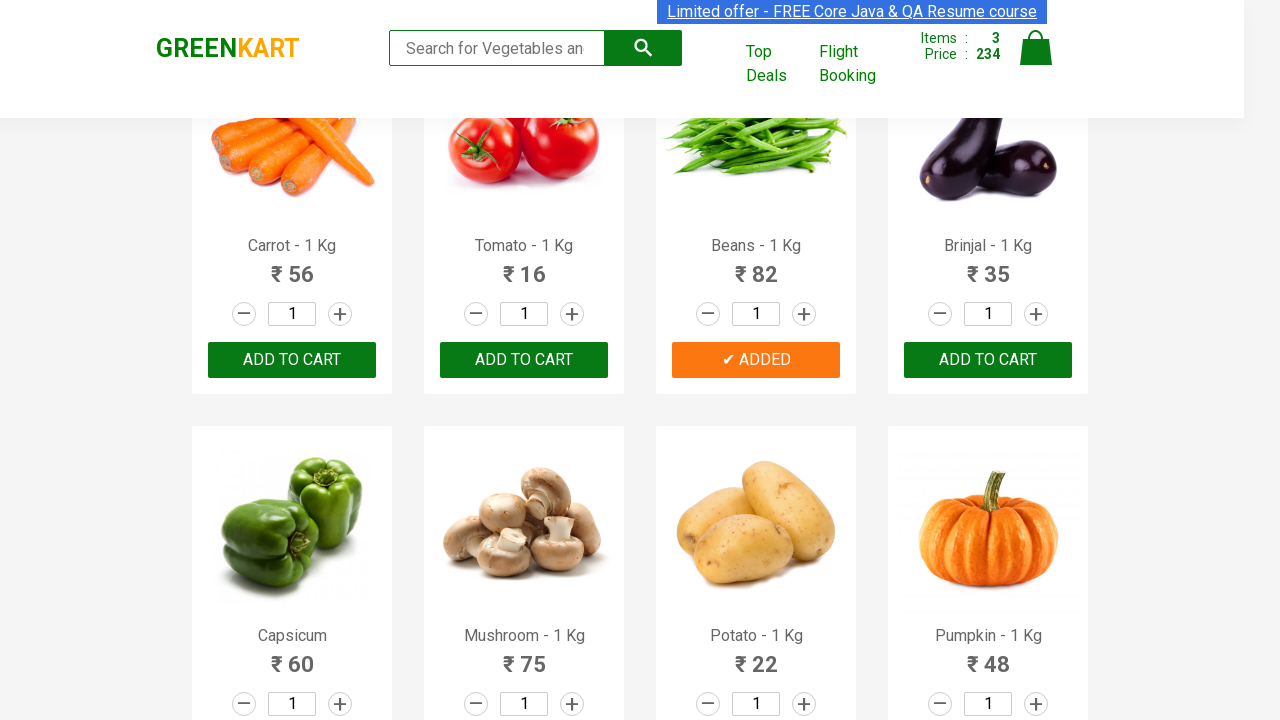

Retrieved product text: Capsicum
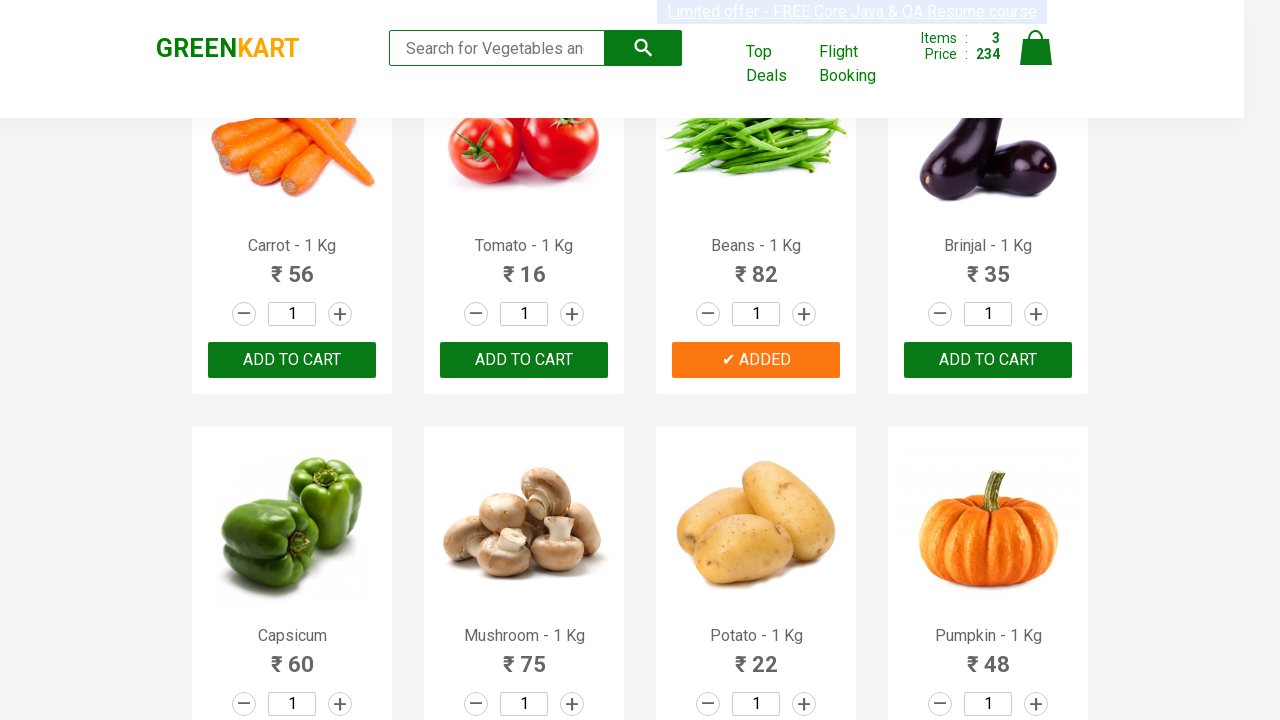

Retrieved product text: Mushroom - 1 Kg
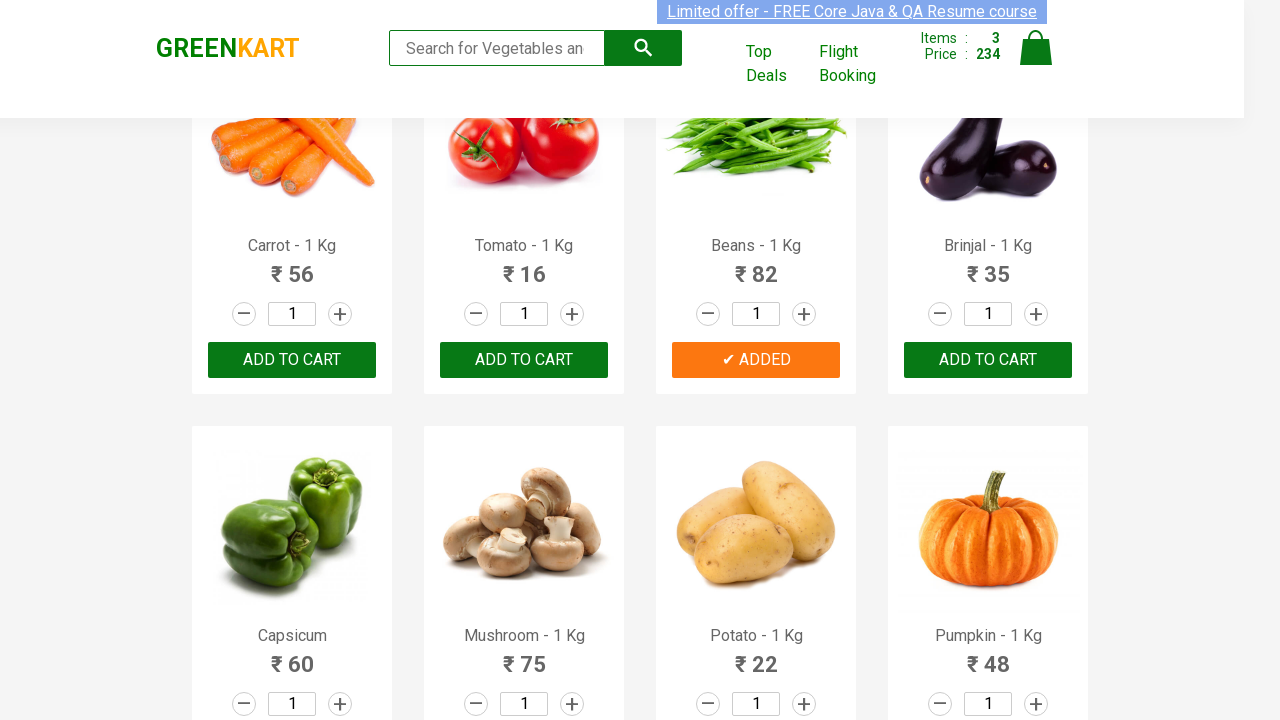

Retrieved product text: Potato - 1 Kg
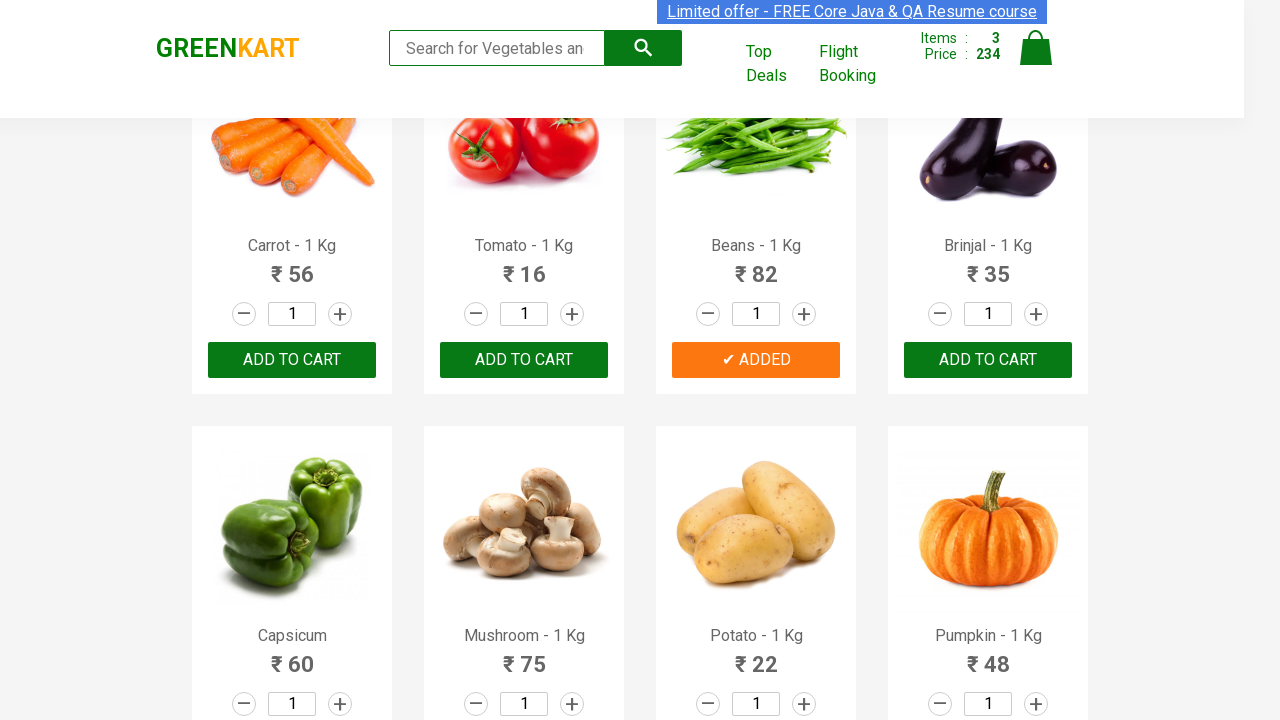

Retrieved product text: Pumpkin - 1 Kg
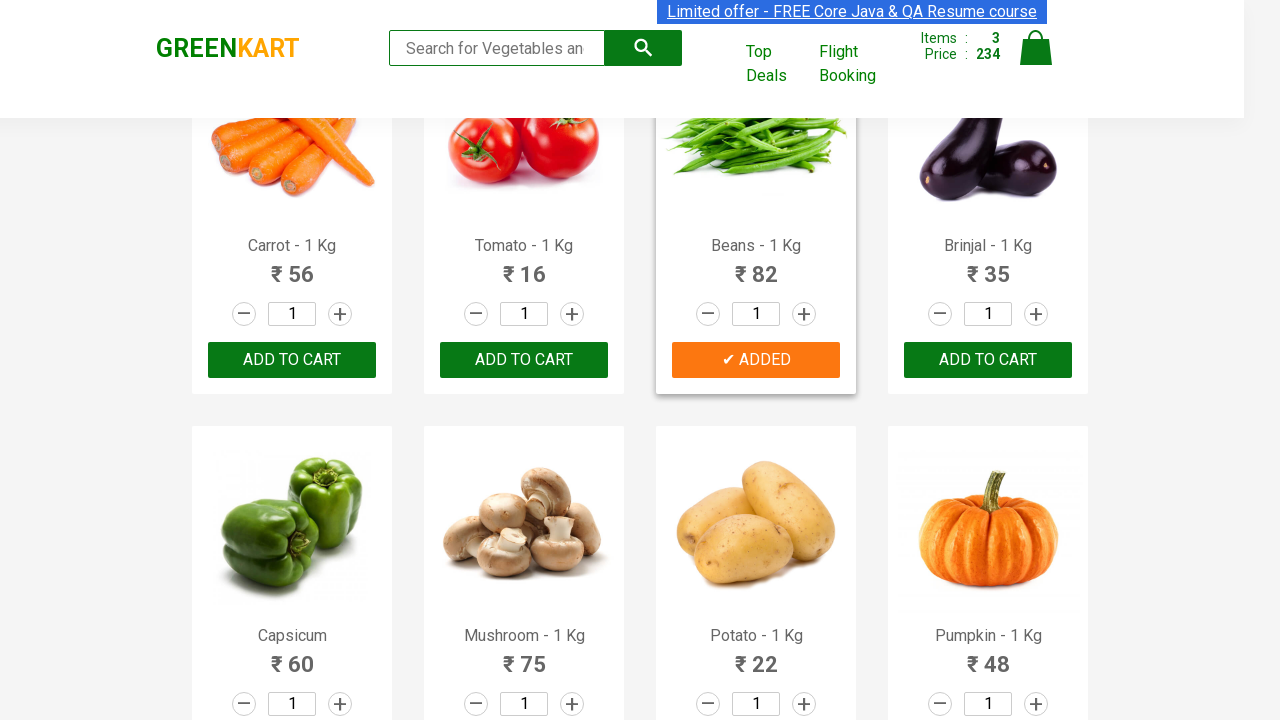

Retrieved product text: Corn - 1 Kg
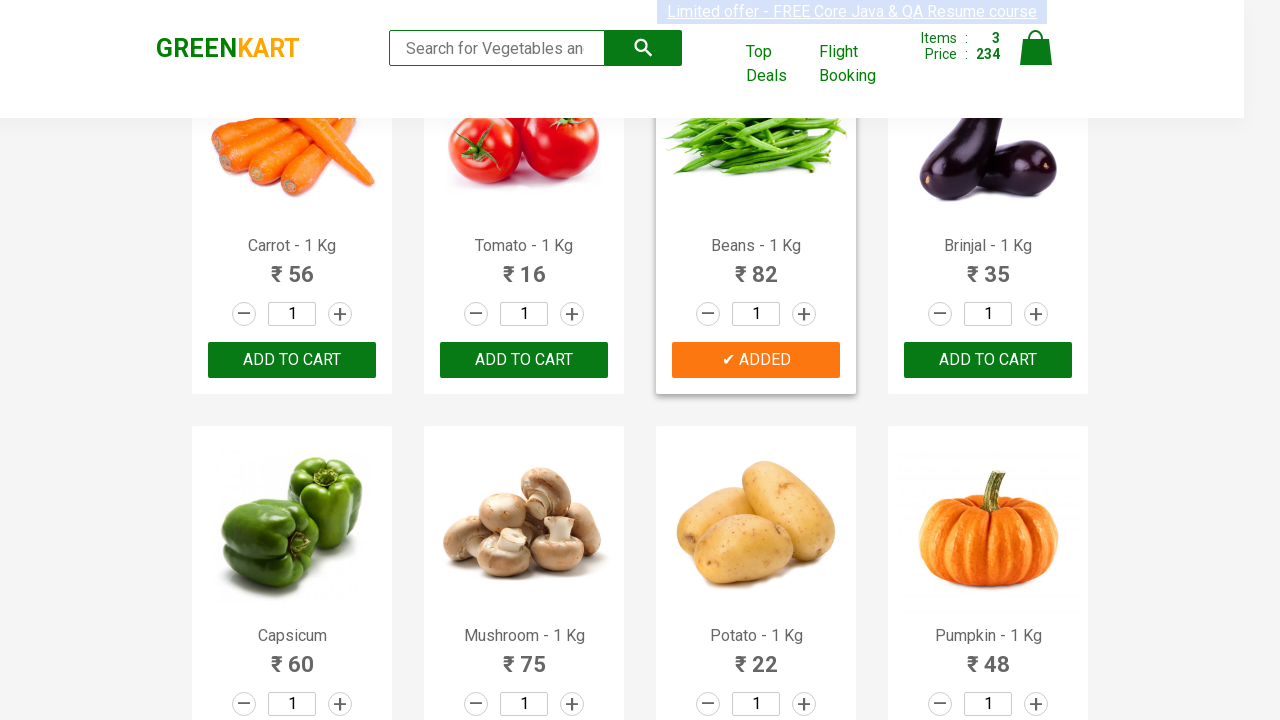

Retrieved product text: Onion - 1 Kg
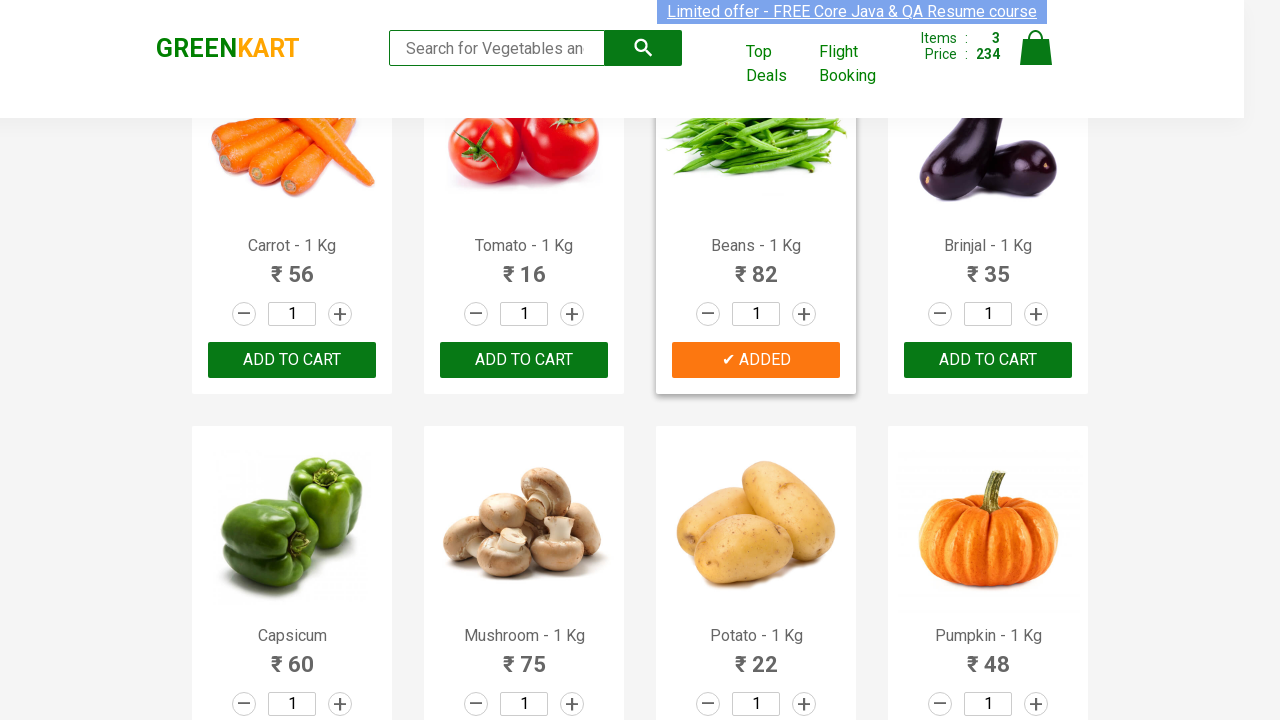

Retrieved product text: Apple - 1 Kg
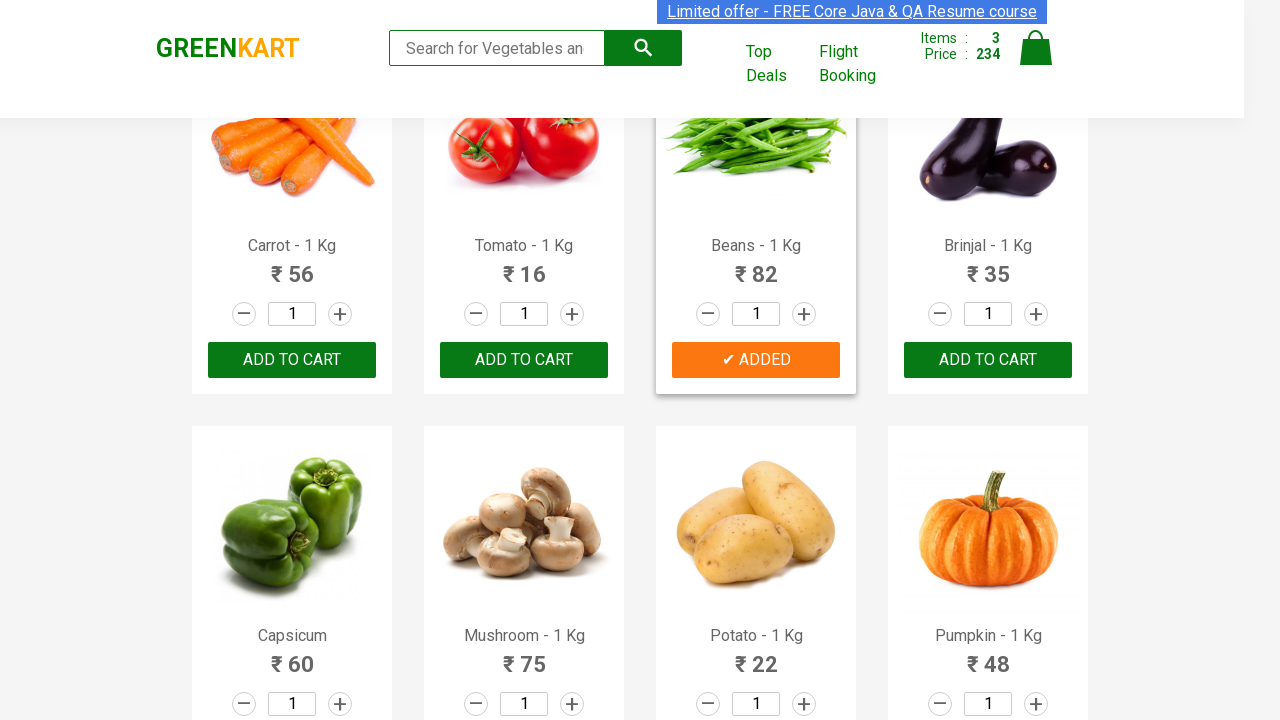

Retrieved product text: Banana - 1 Kg
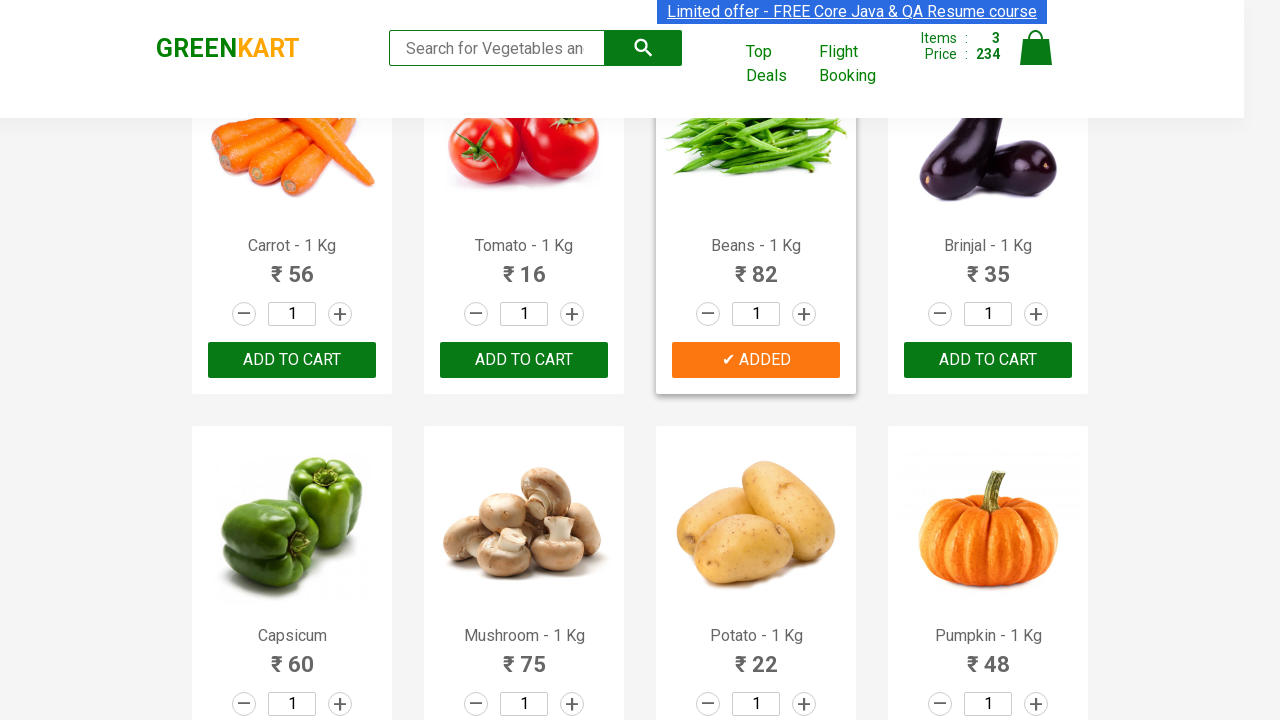

Retrieved product text: Grapes - 1 Kg
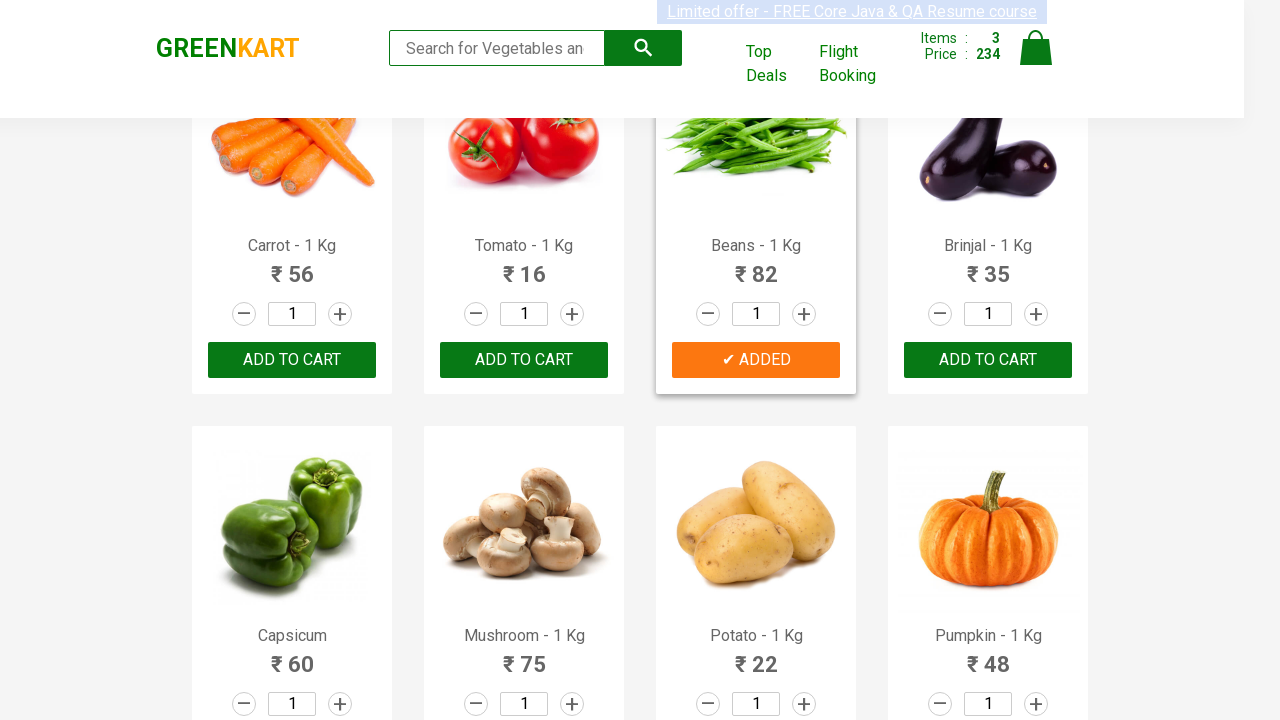

Retrieved product text: Mango - 1 Kg
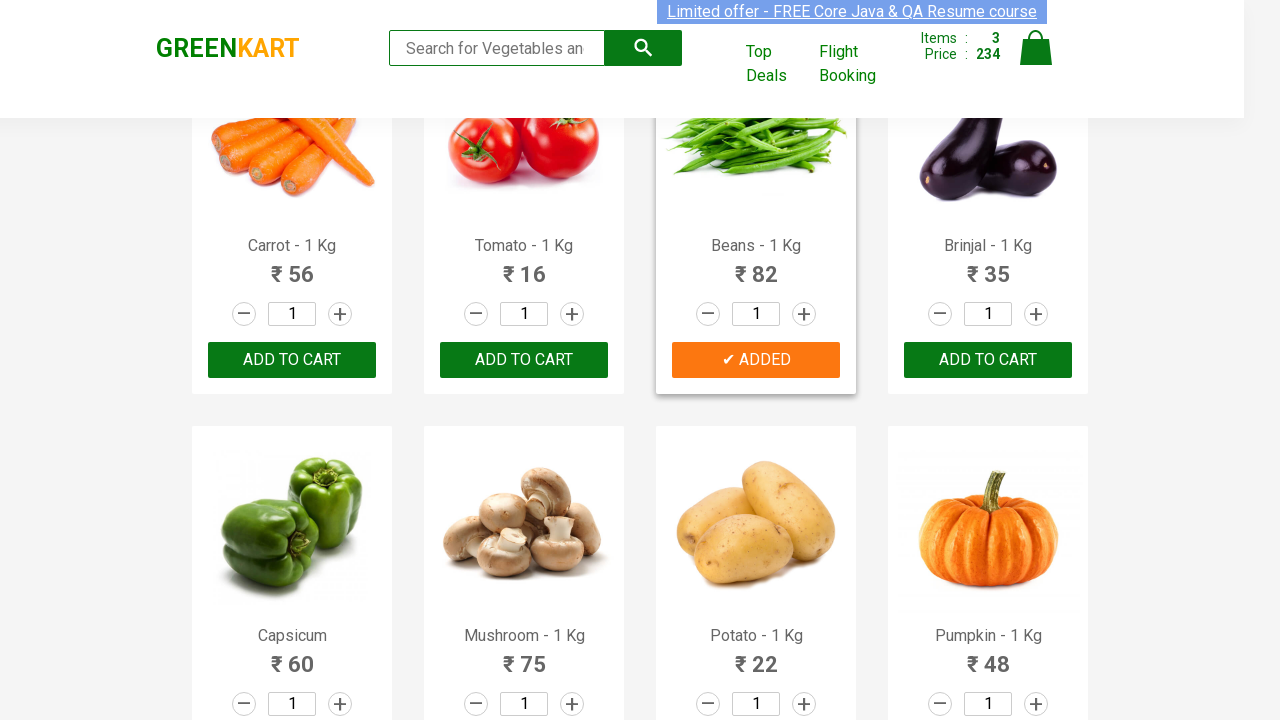

Retrieved add-to-cart buttons for product 'Mango'
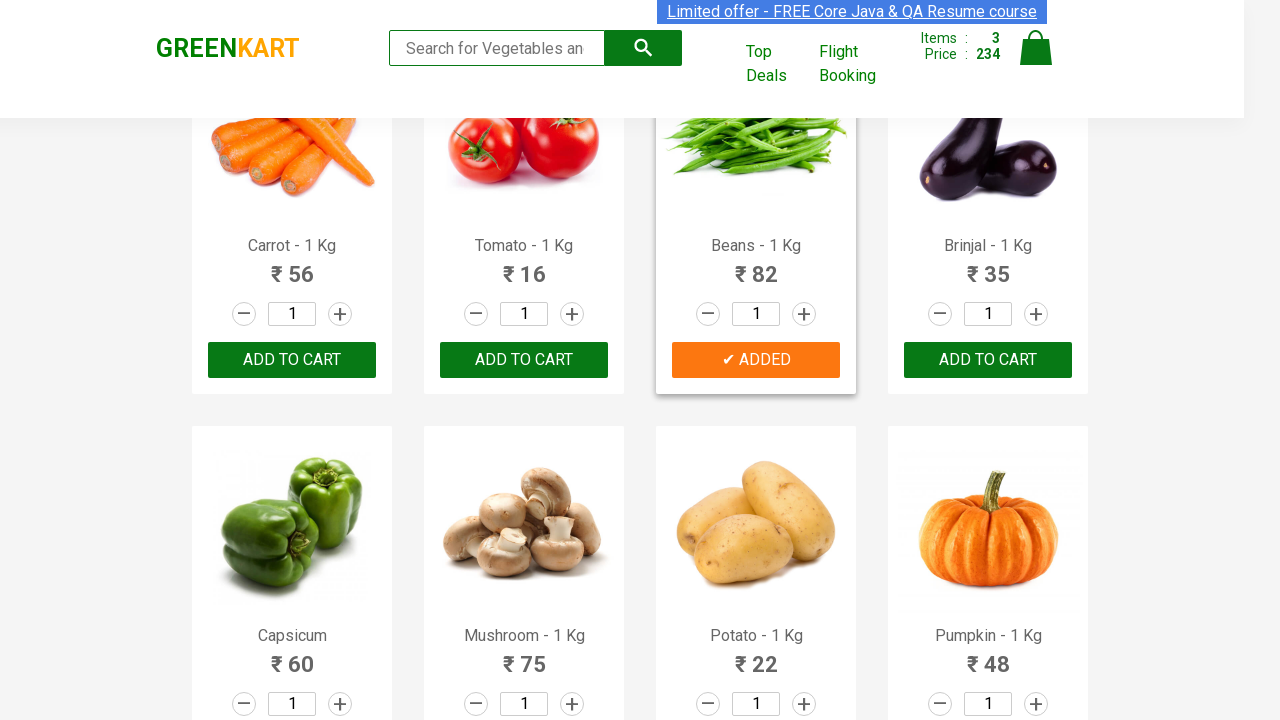

Added 'Mango' to cart (4/4) at (524, 360) on xpath=//div[@class='product-action']/button >> nth=17
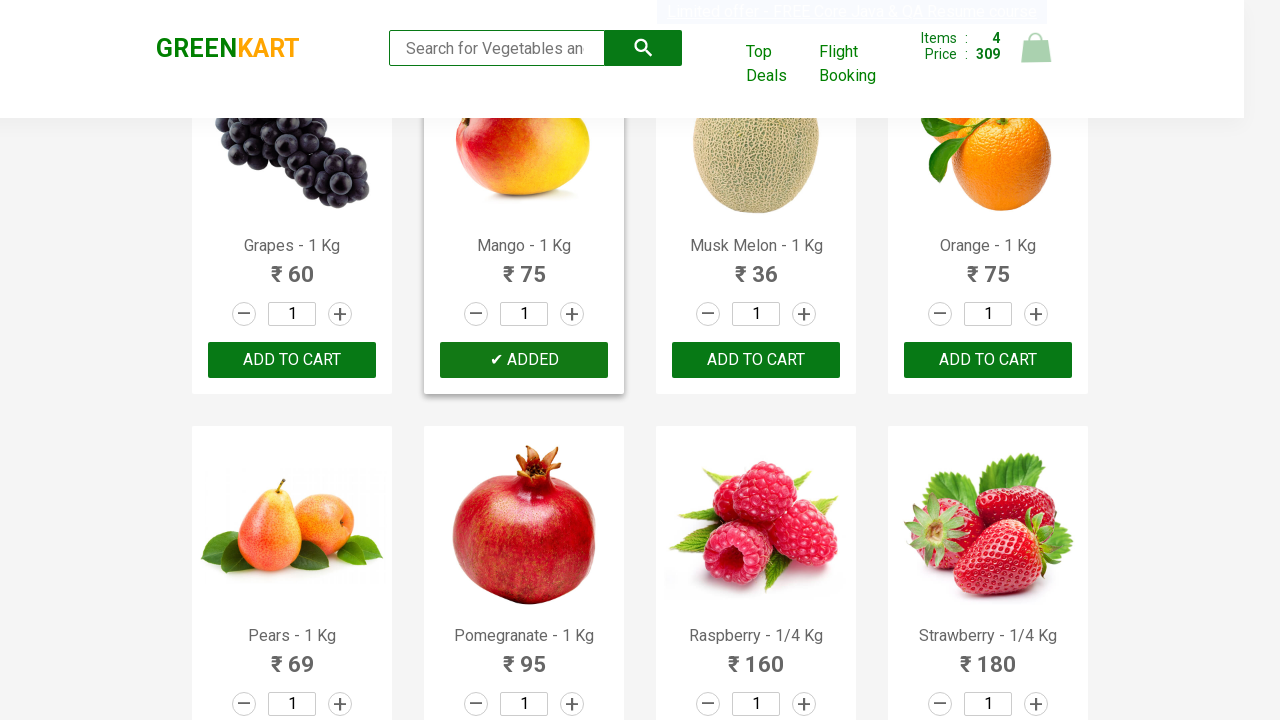

All desired items added to cart - stopping
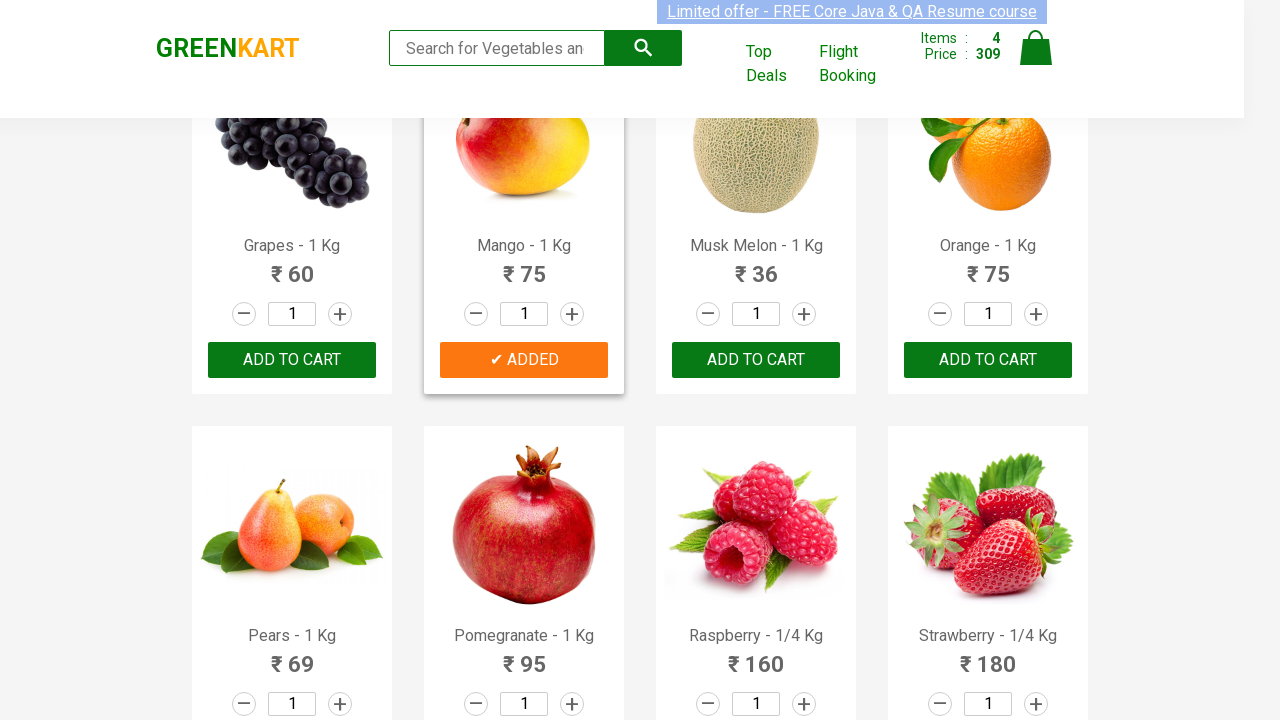

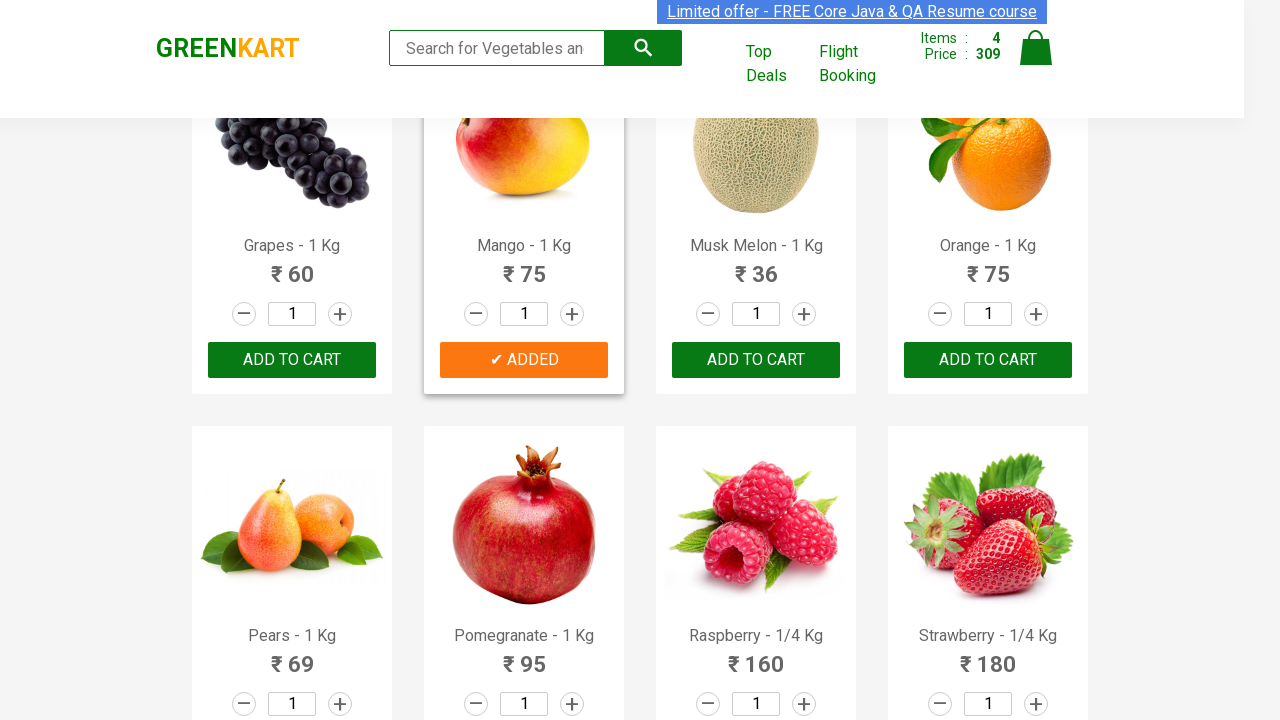